Tests alert popup handling by triggering an alert and dismissing it

Starting URL: https://demo.automationtesting.in/Alerts.html

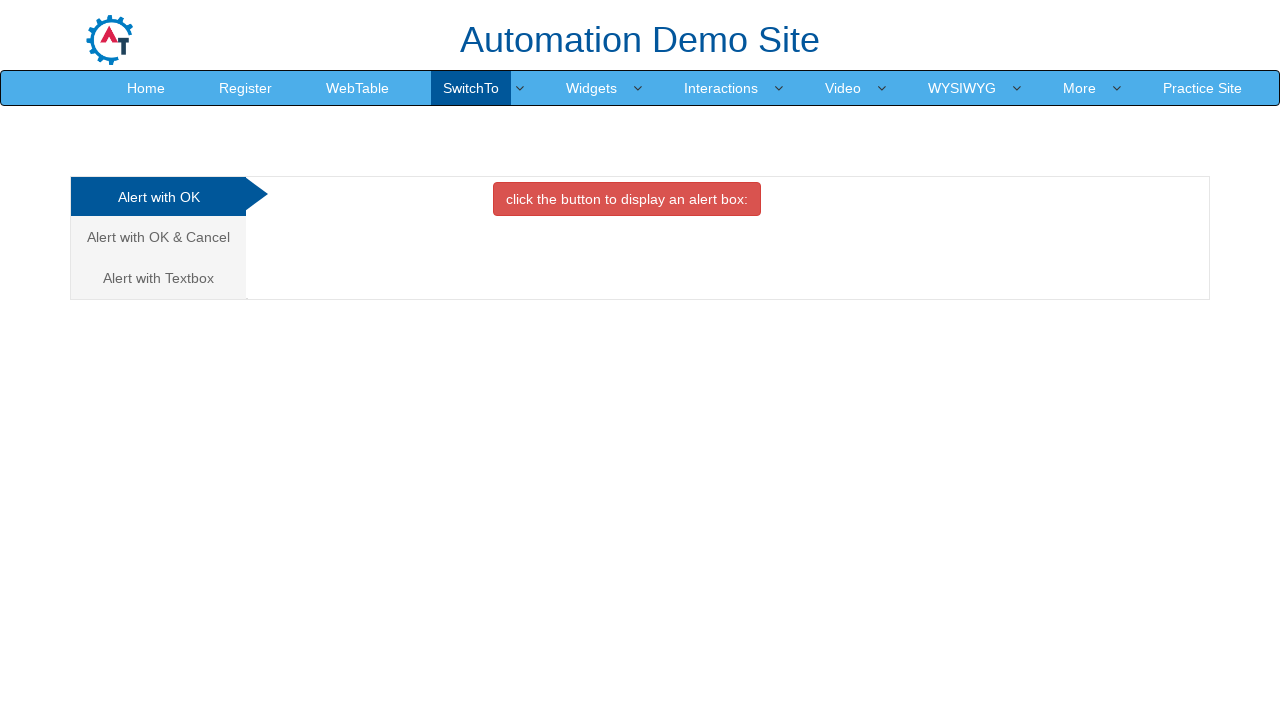

Clicked button with class 'btn btn-danger' to trigger alert popup at (627, 199) on xpath=//button[@class='btn btn-danger']
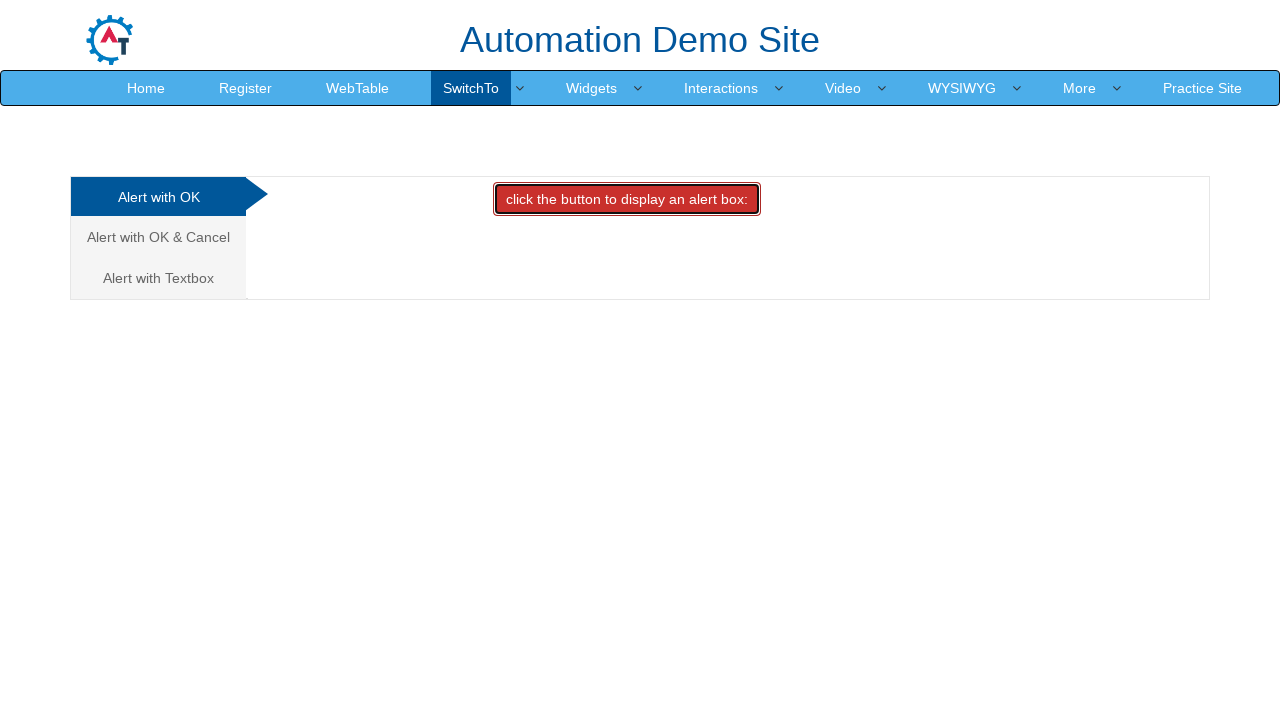

Set up dialog handler to dismiss alert popup
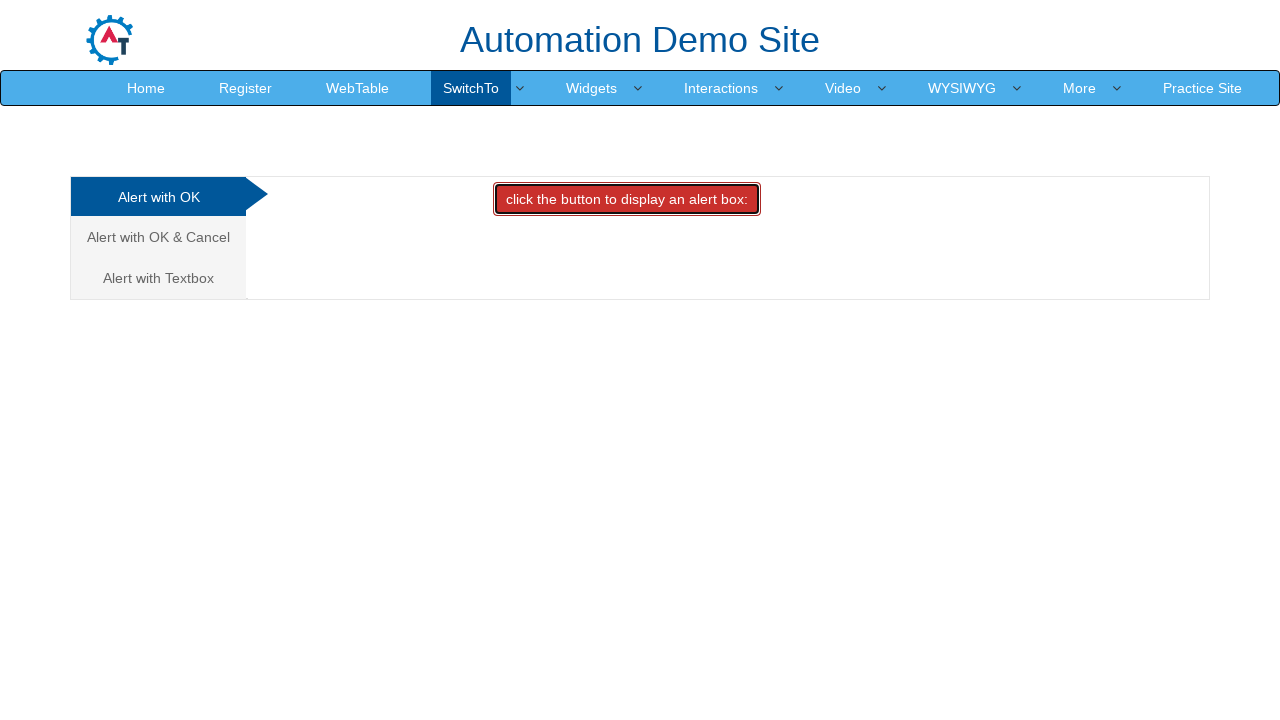

Waited 1000ms for alert to be dismissed and processed
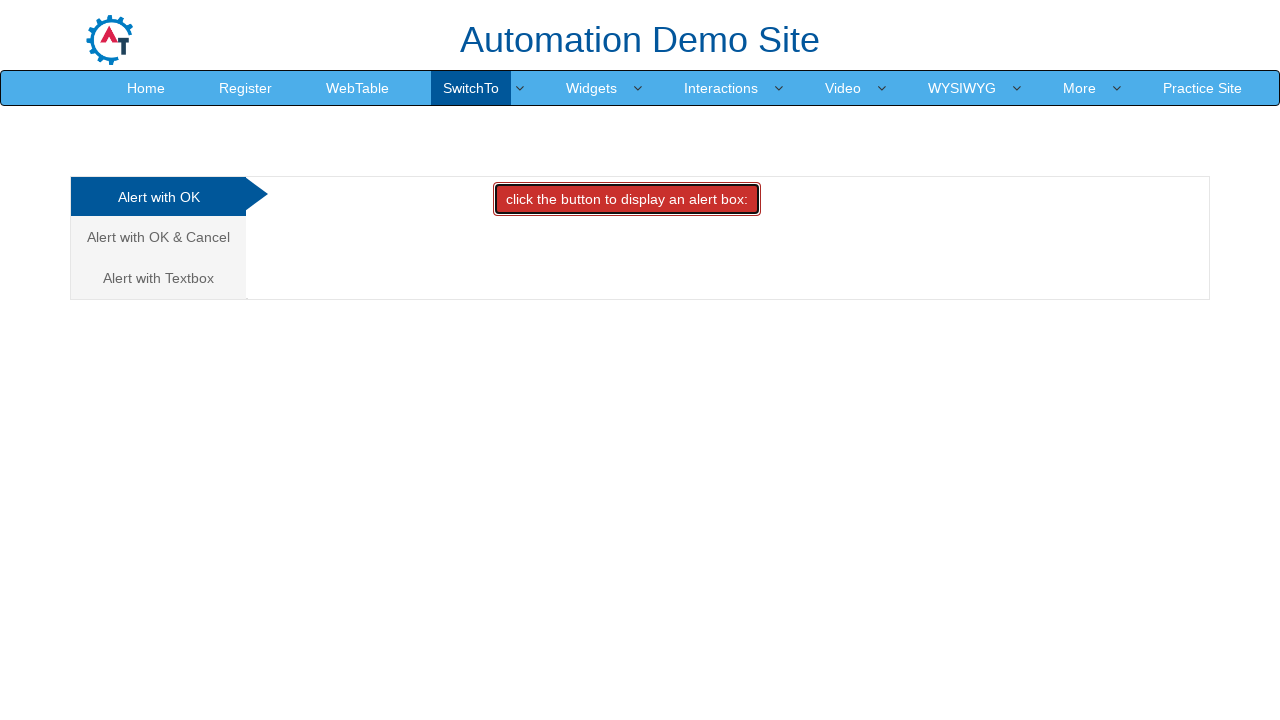

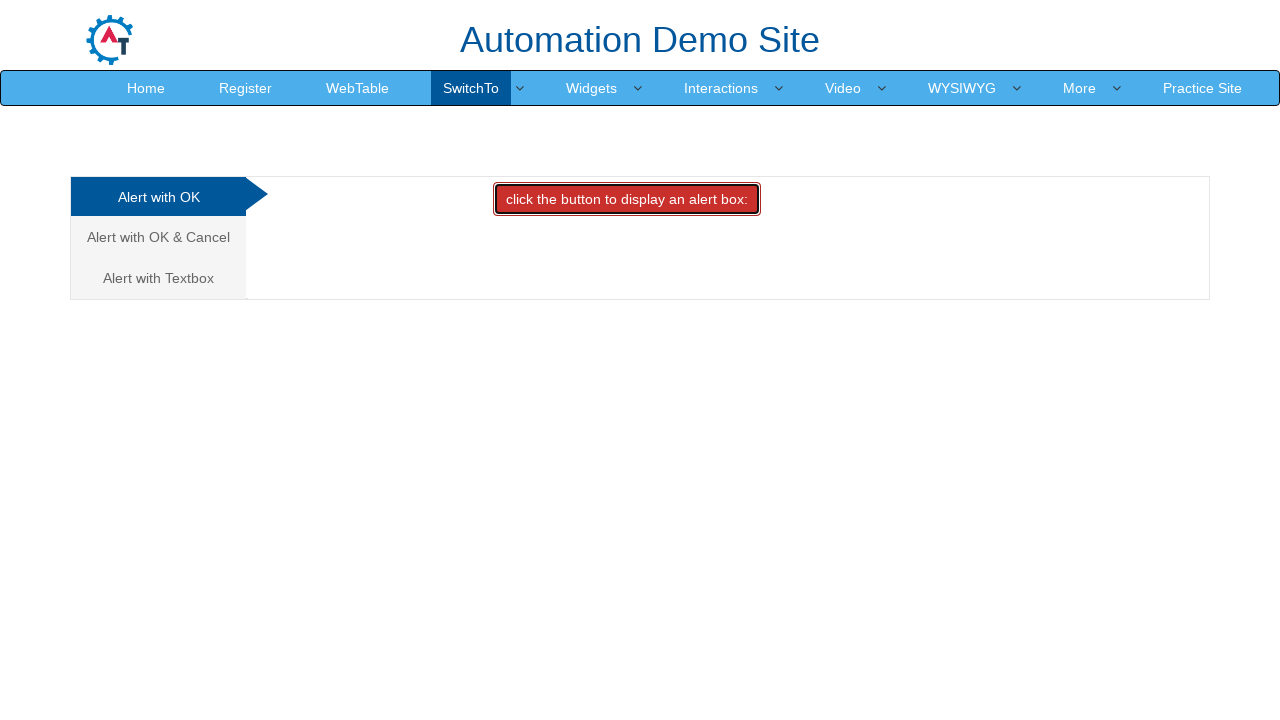